Tests multiple popup window handling by clicking a button that opens multiple tabs and interacting with specific pages

Starting URL: https://www.lambdatest.com/selenium-playground/window-popup-modal-demo

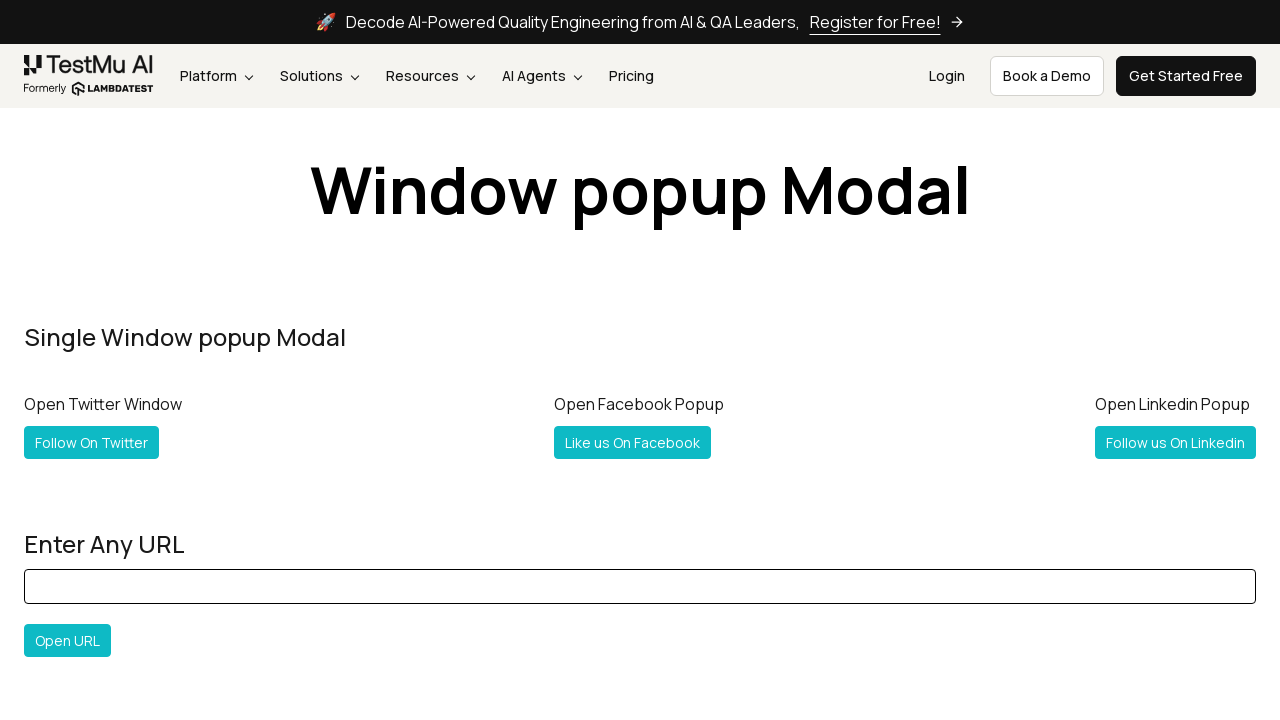

Clicked button to open multiple popup windows at (122, 360) on #followboth
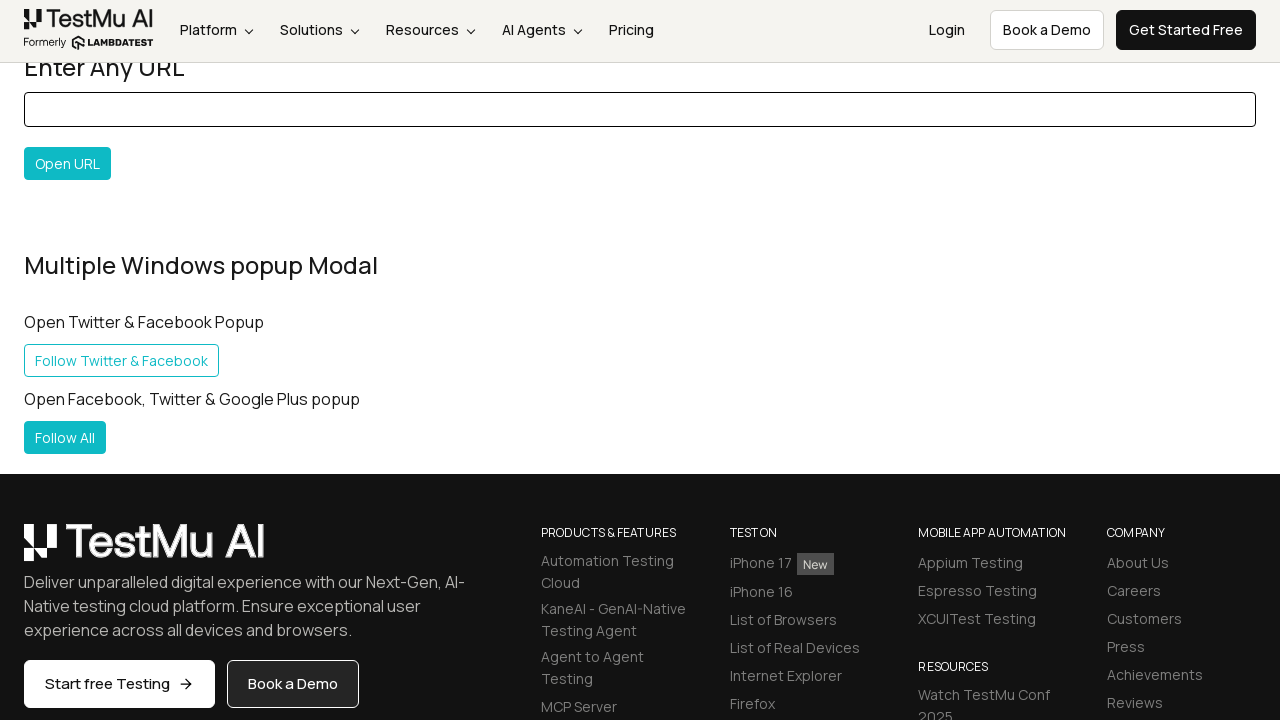

New popup page opened and captured
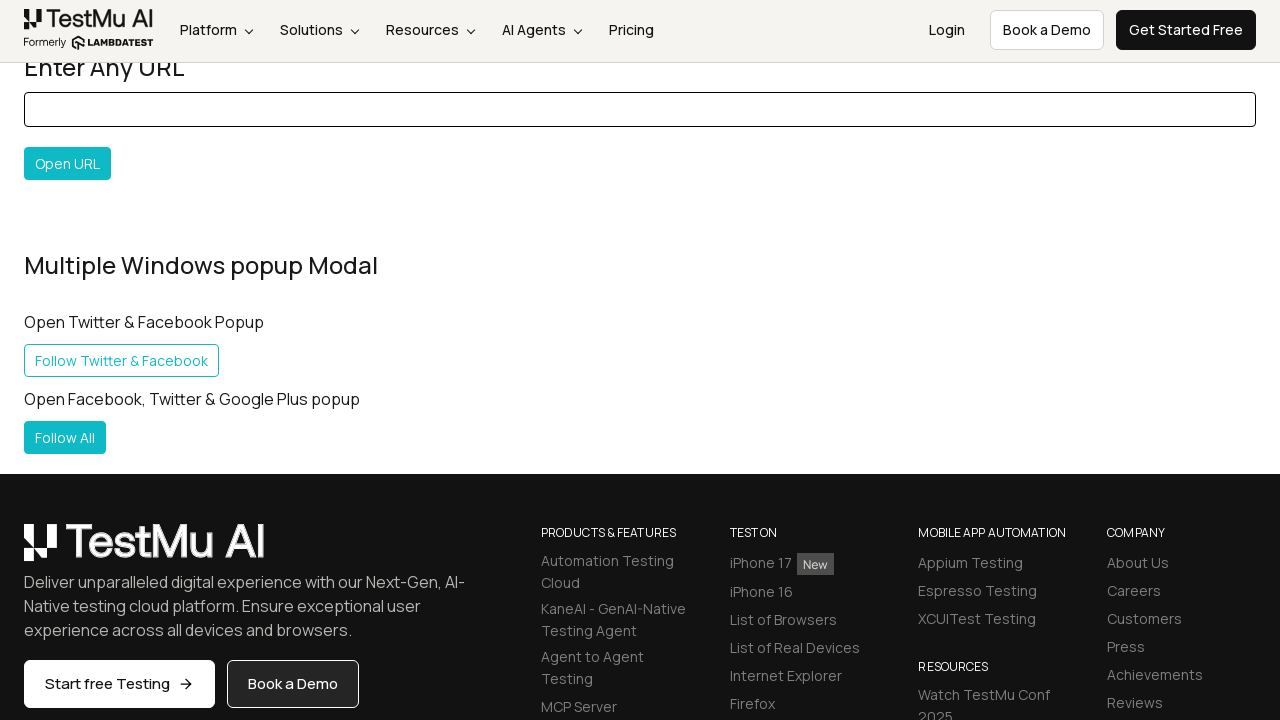

Retrieved all open pages from browser context
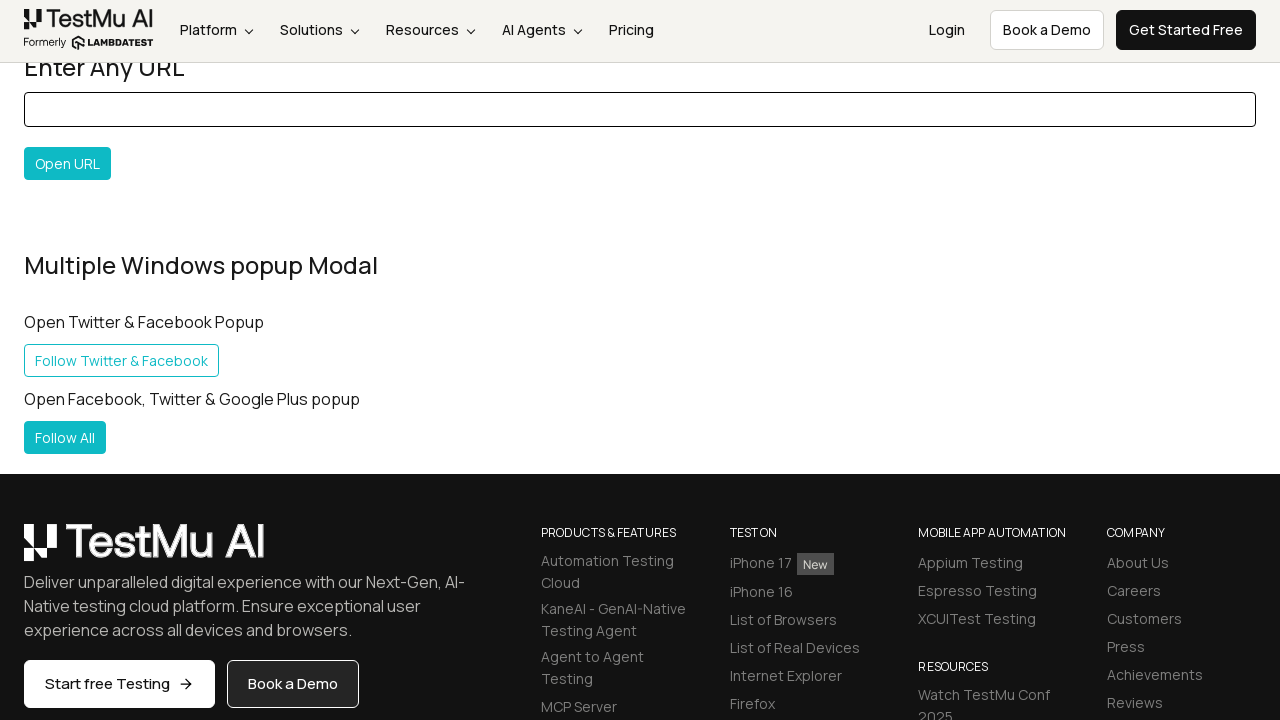

Located Facebook page among open tabs
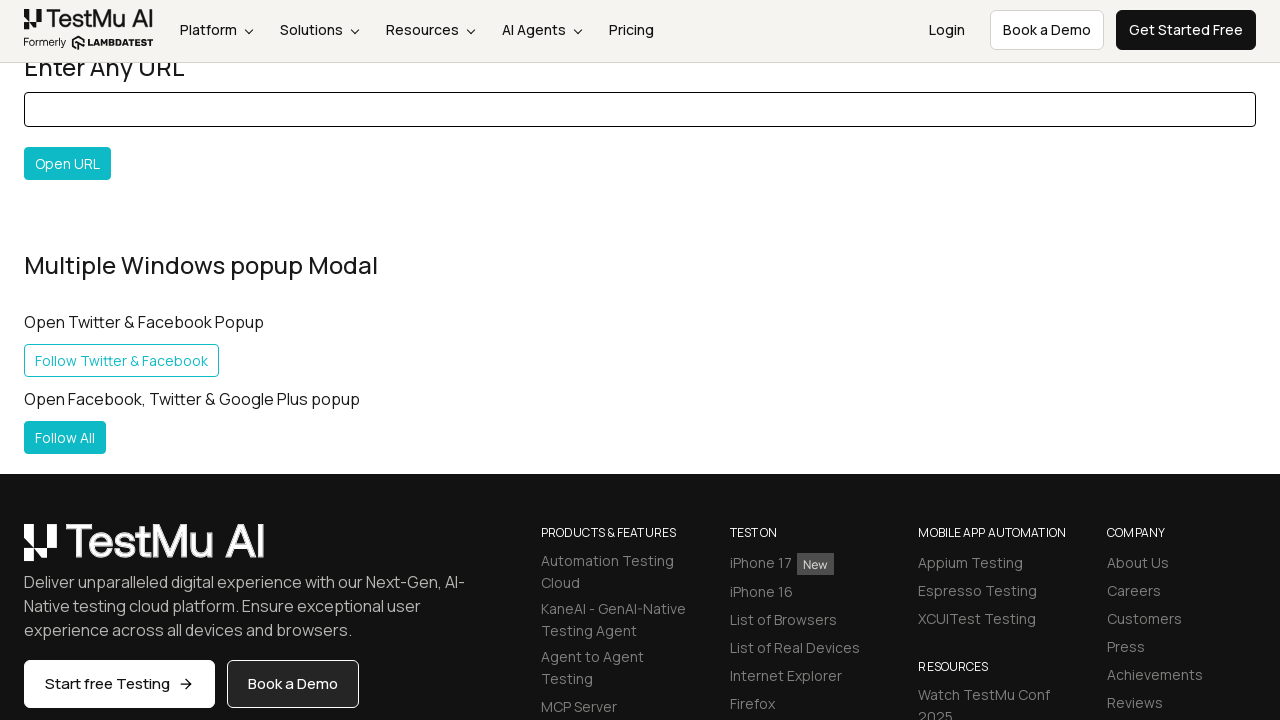

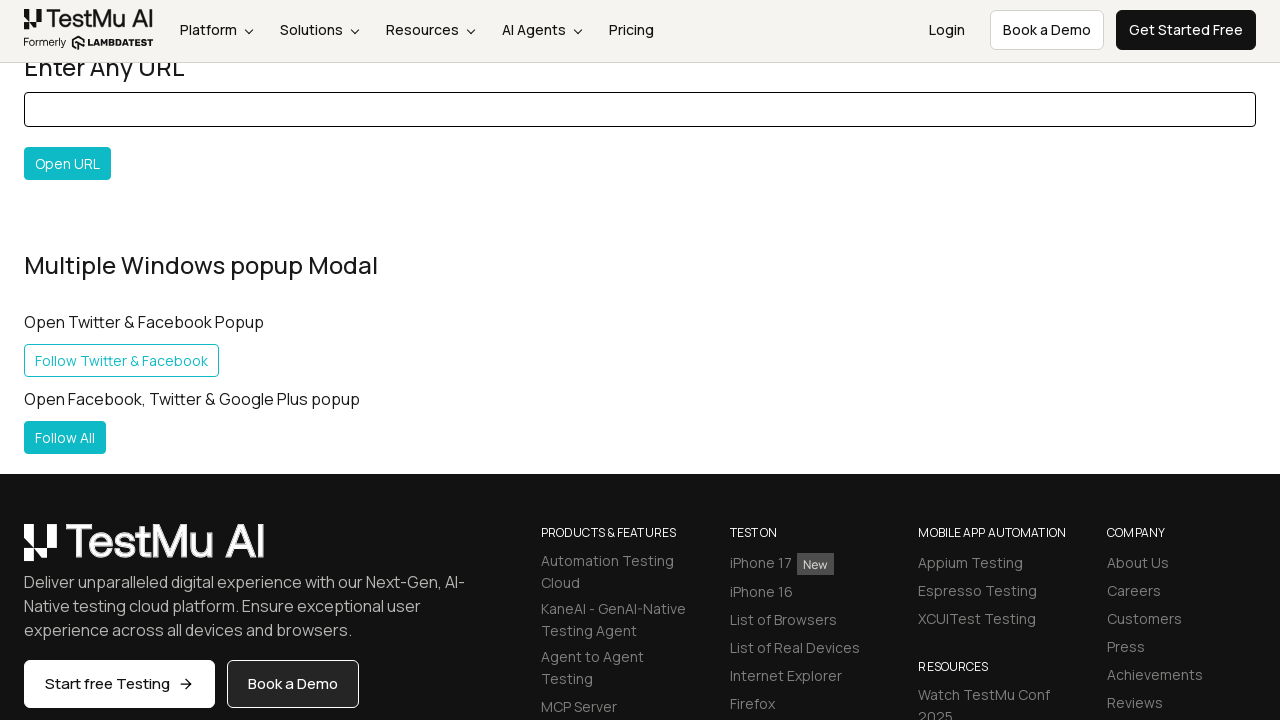